Counts the total number of iframes on the page

Starting URL: https://demoqa.com/frames

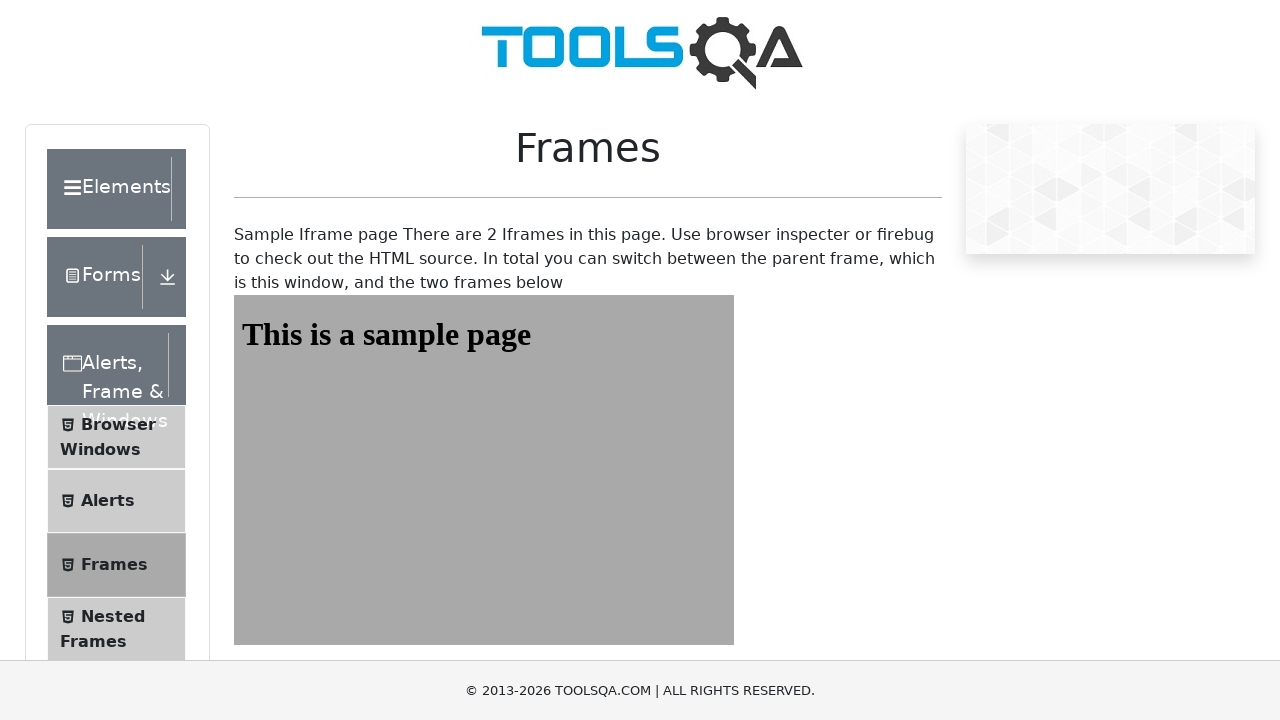

Navigated to https://demoqa.com/frames
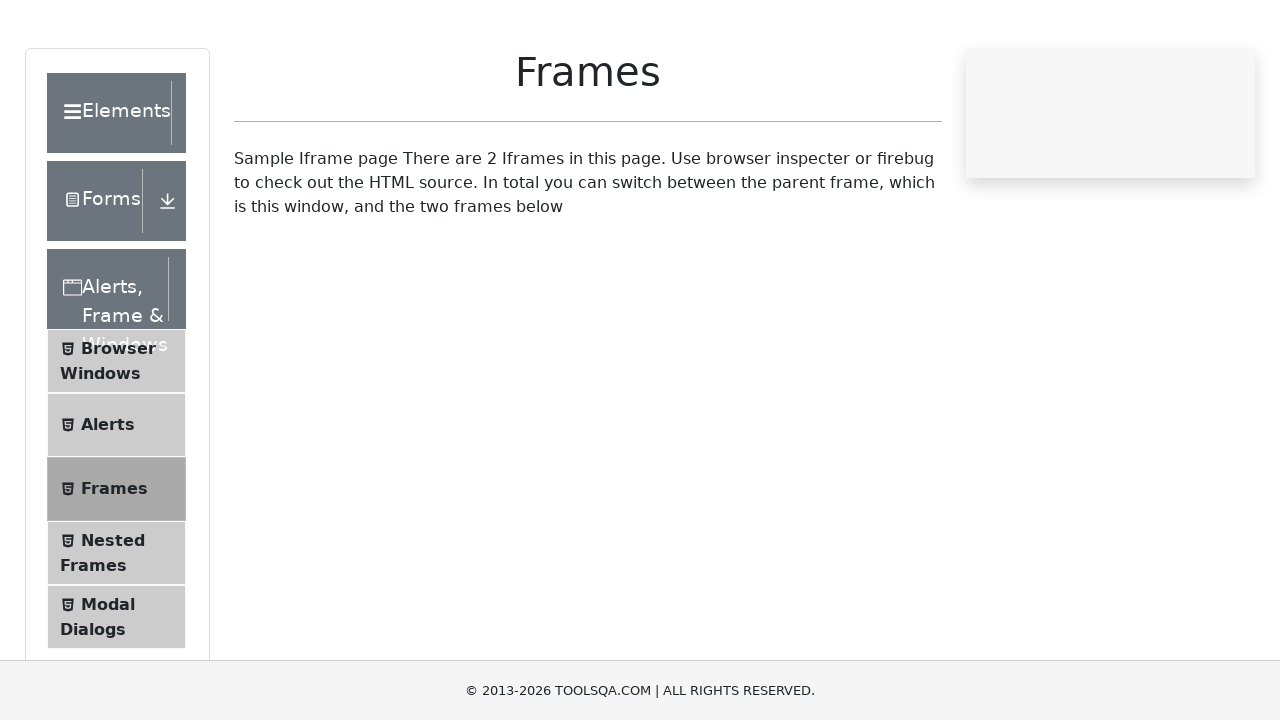

Counted total iframes on page: 2
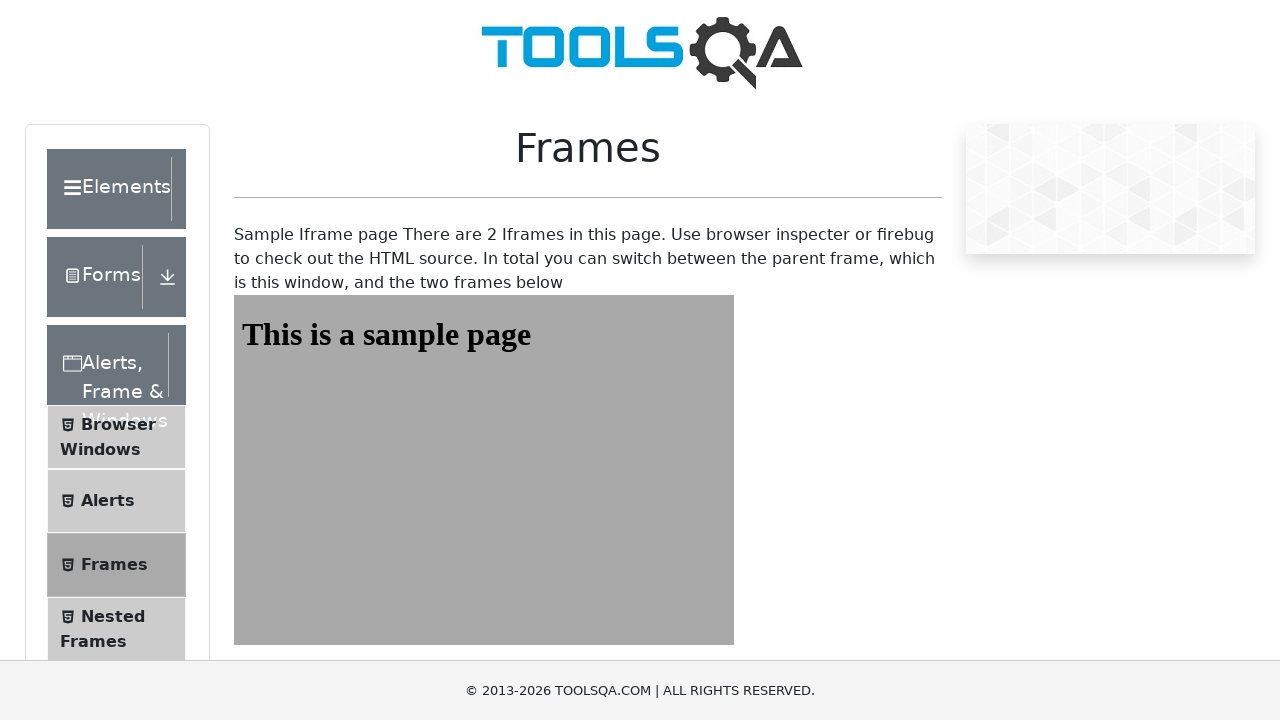

Printed total frame count: 2
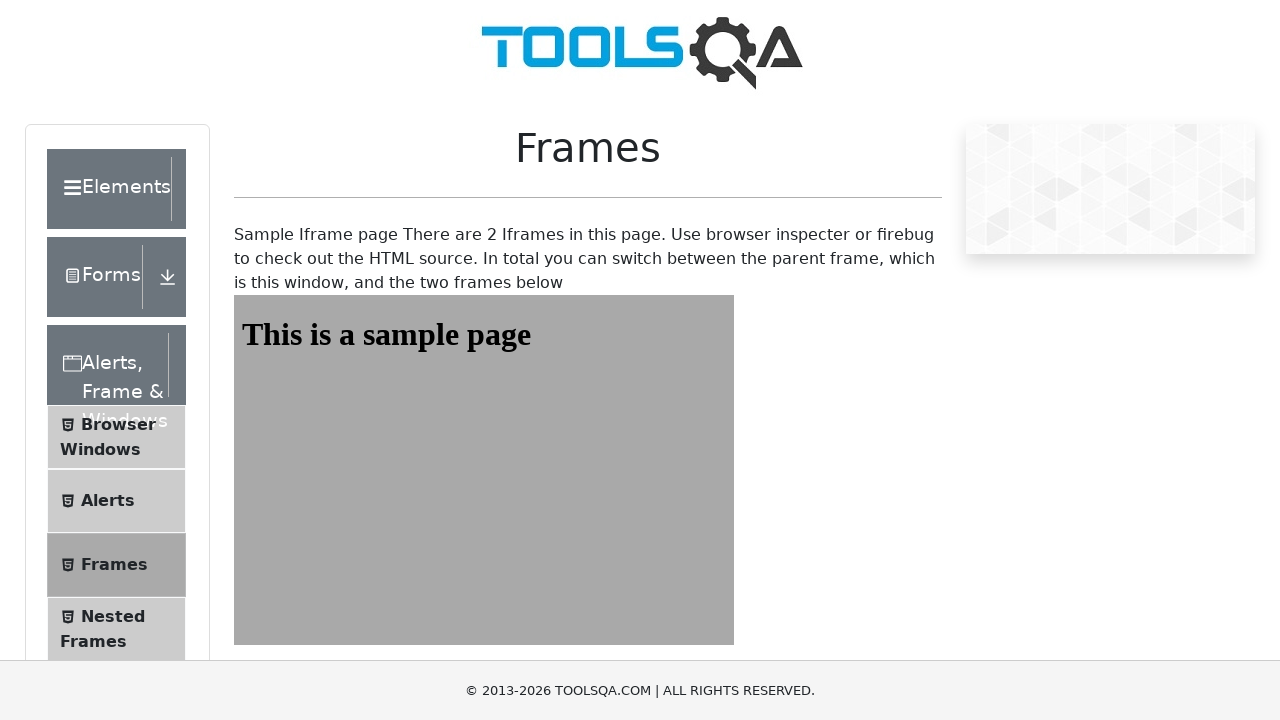

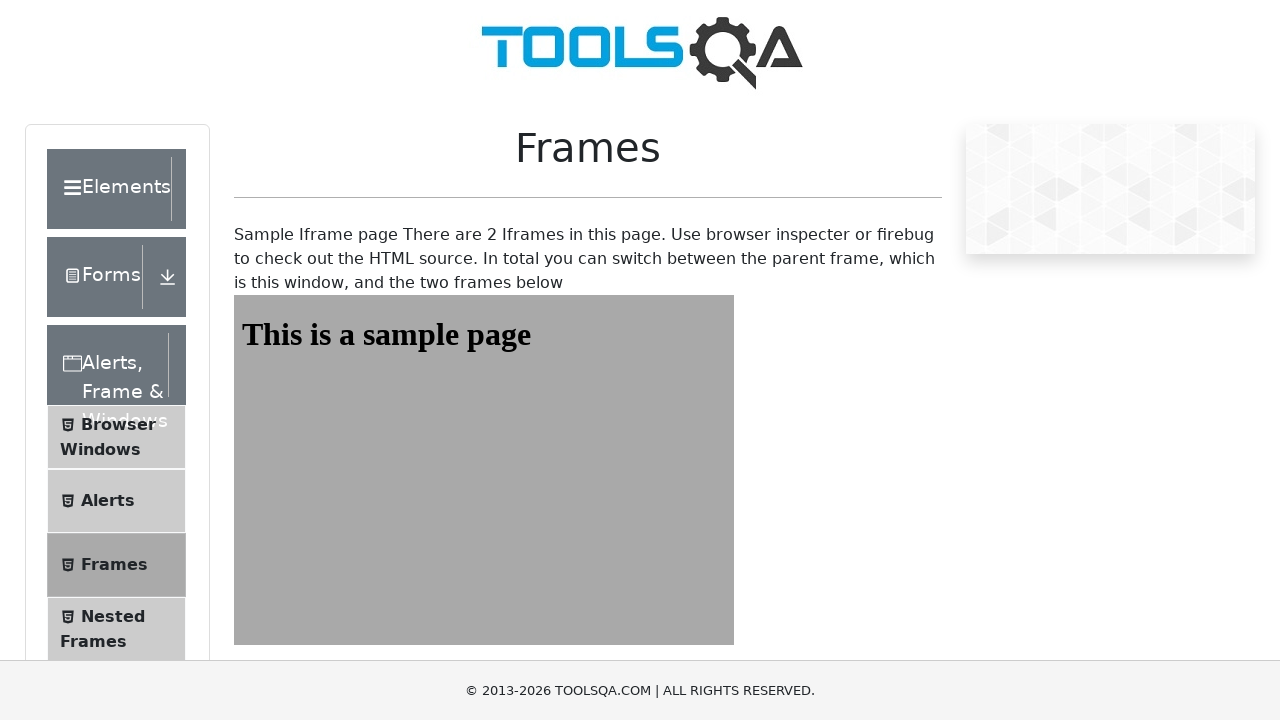